Tests various invalid login scenarios including empty fields, incorrect credentials, SQL injection attempts, and overly long usernames to verify proper error handling

Starting URL: https://www.saucedemo.com/

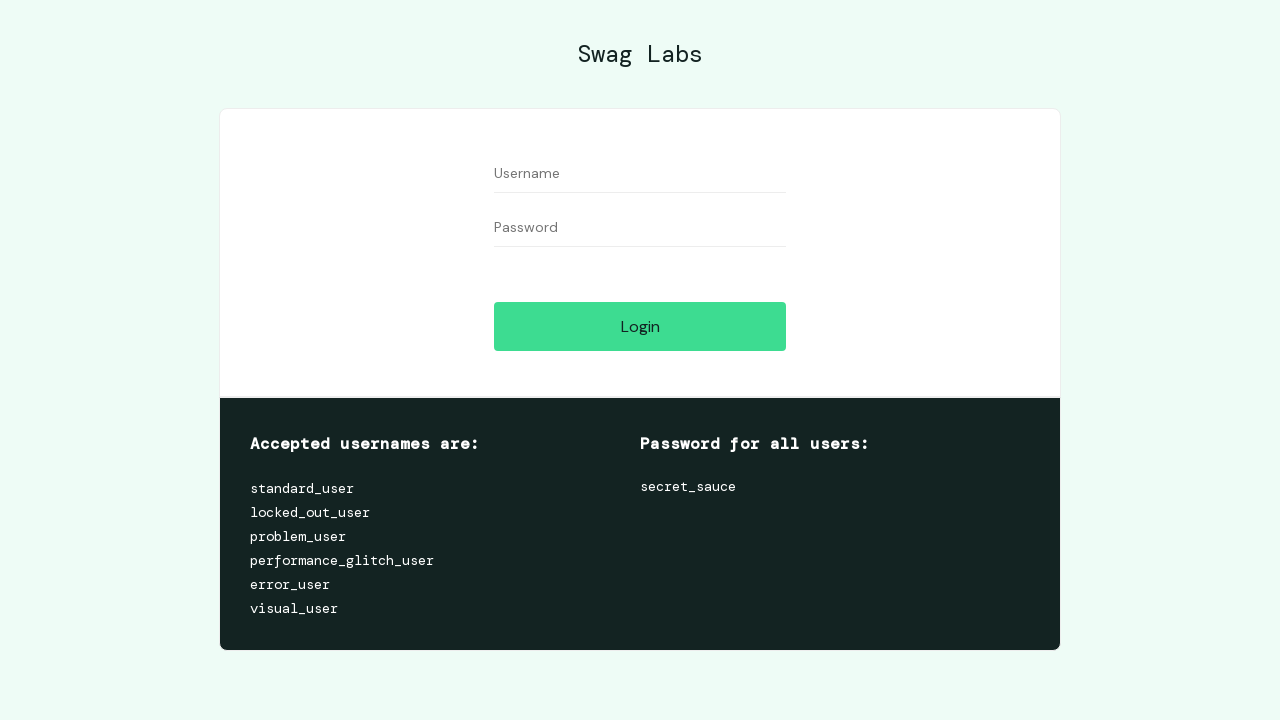

Filled username field with empty string on #user-name
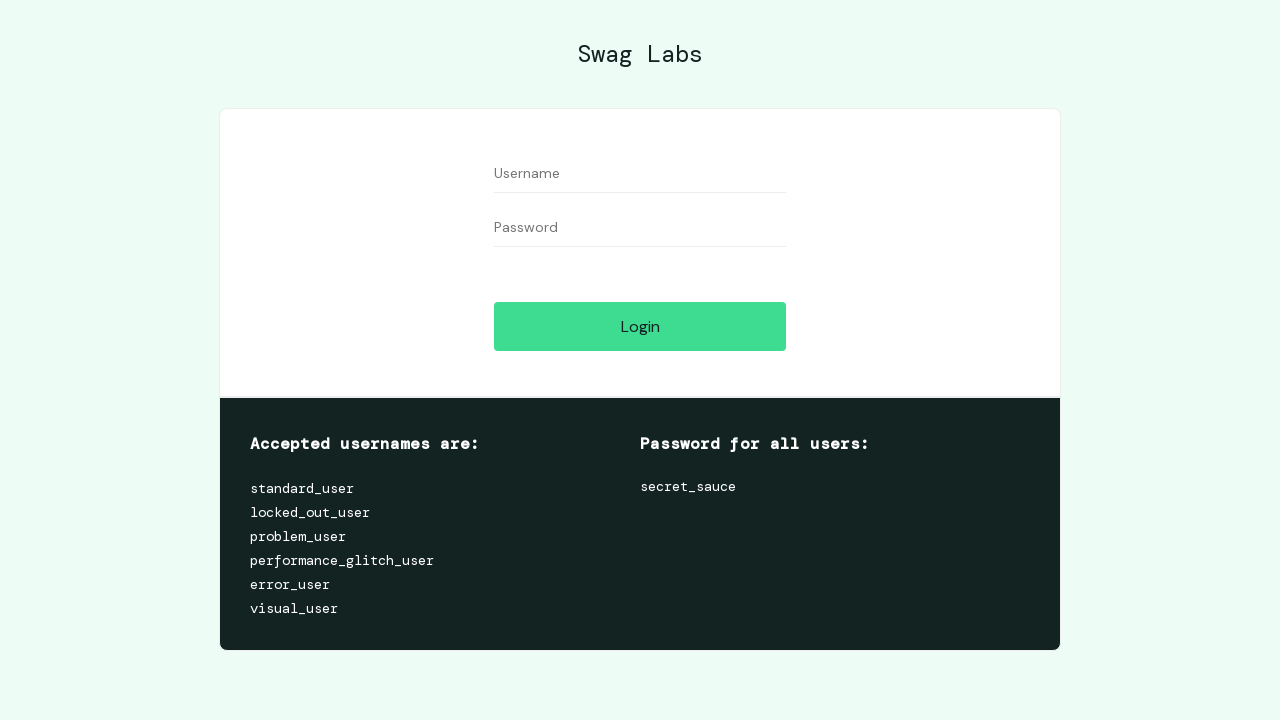

Filled password field with 'password' on #password
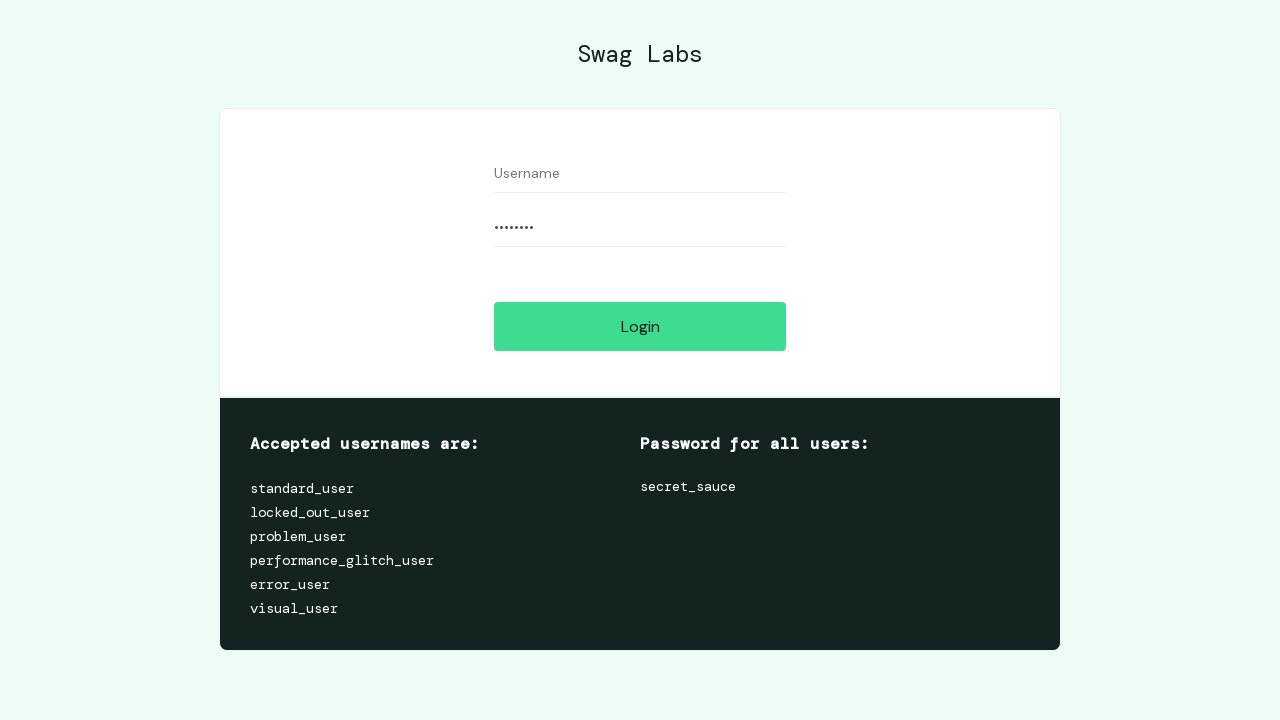

Clicked login button with empty username at (640, 326) on #login-button
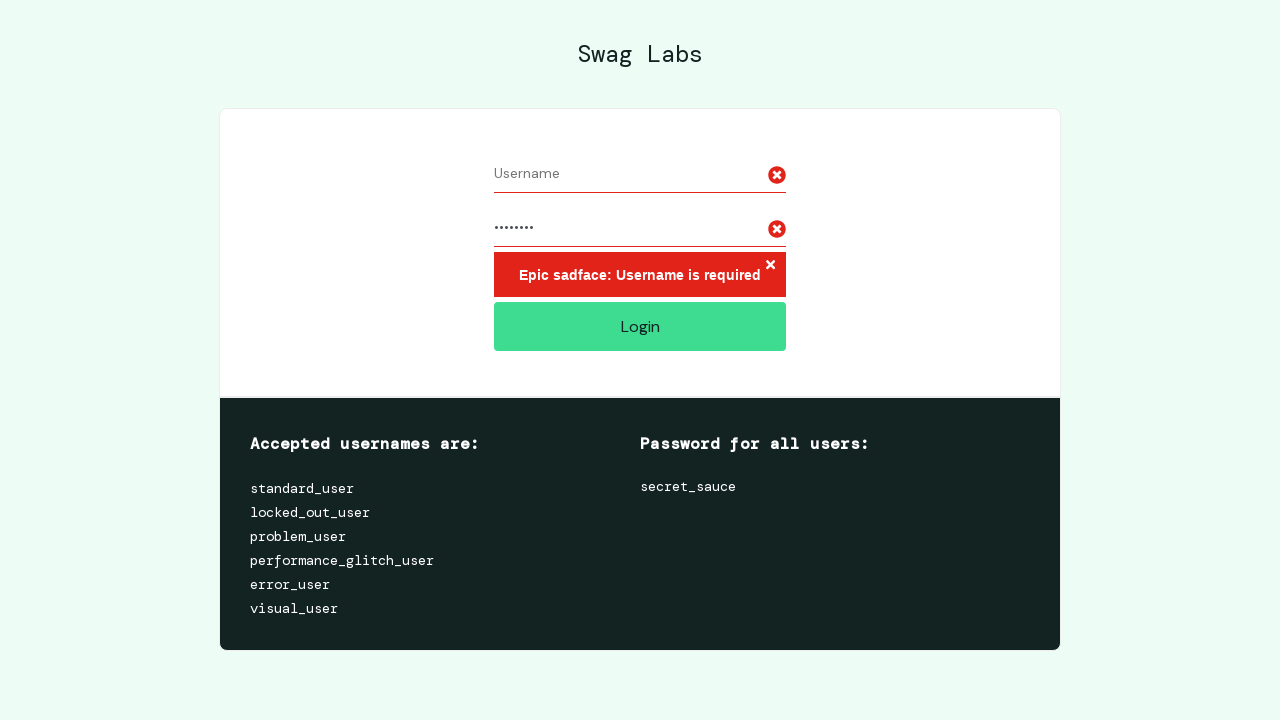

Verified error message 'Username is required' displayed
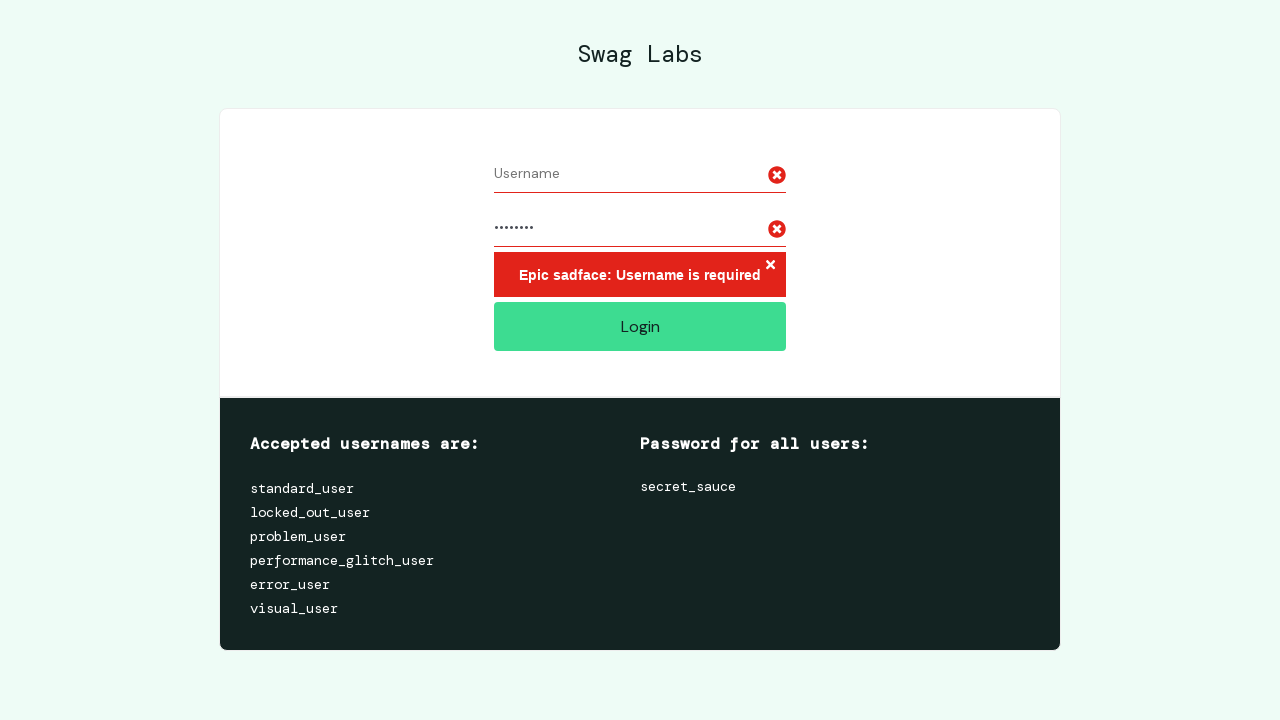

Reloaded page after empty username test
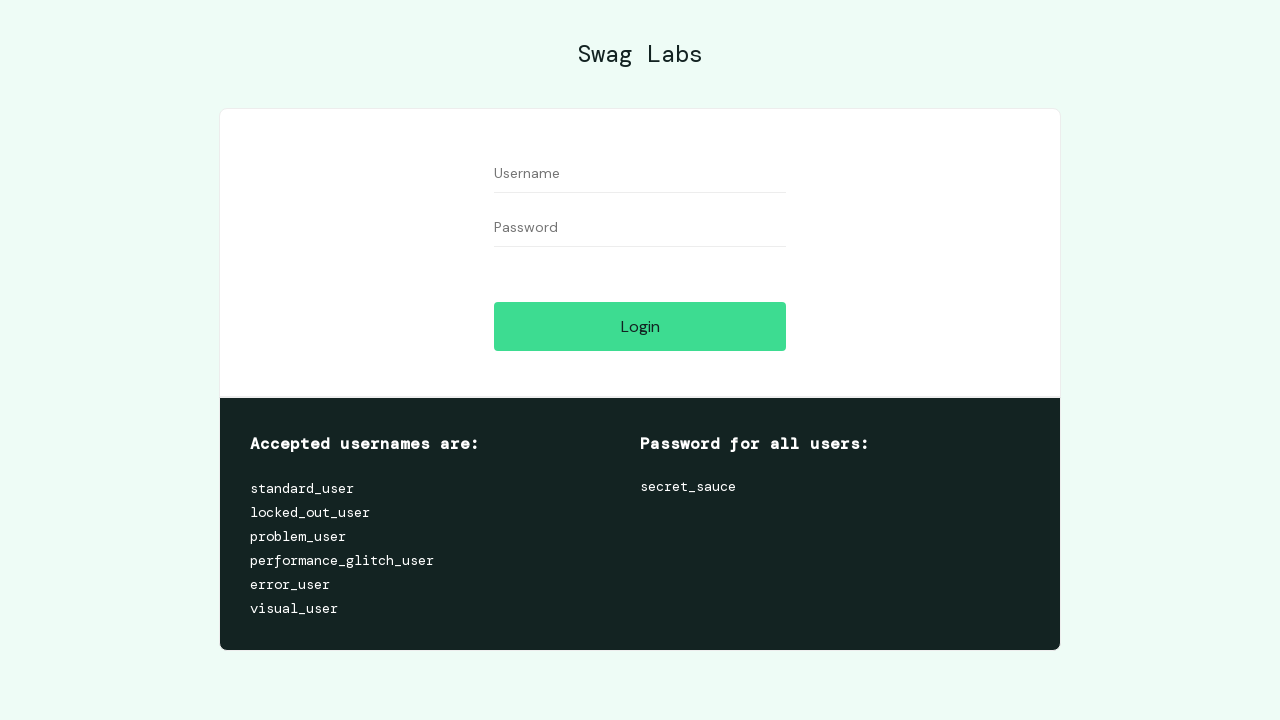

Filled username field with 'valid_user' on #user-name
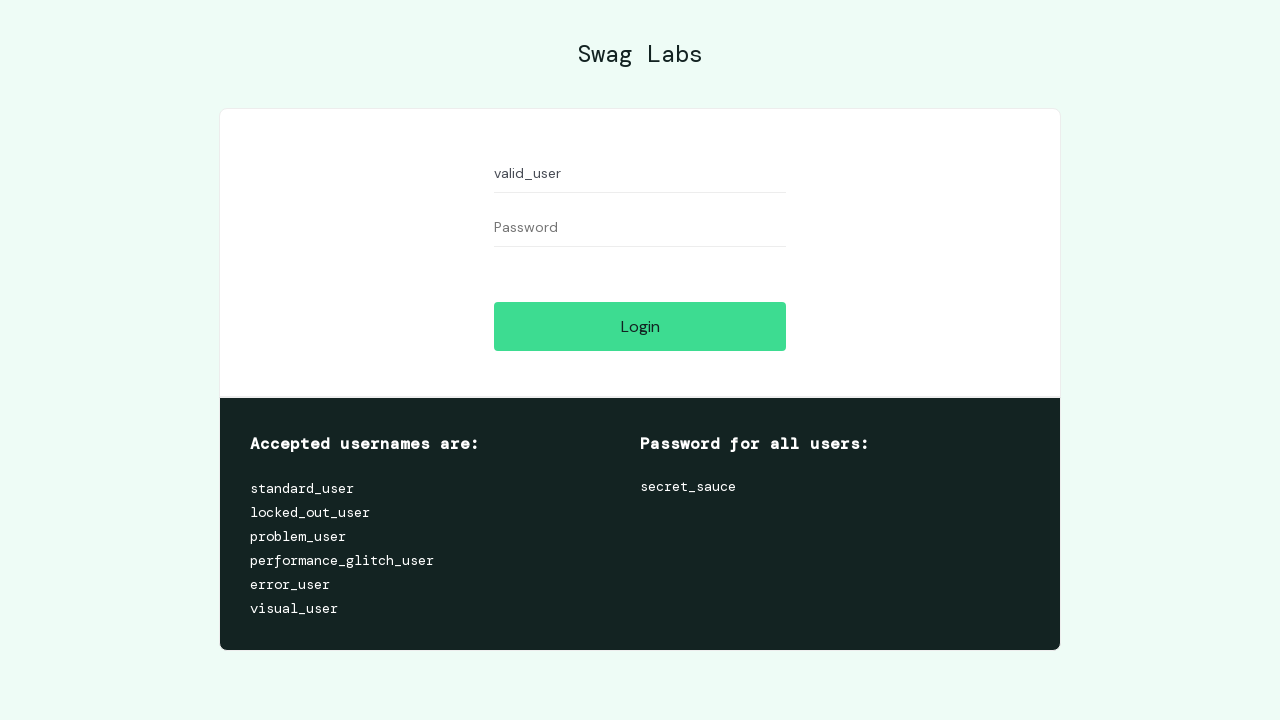

Filled password field with empty string on #password
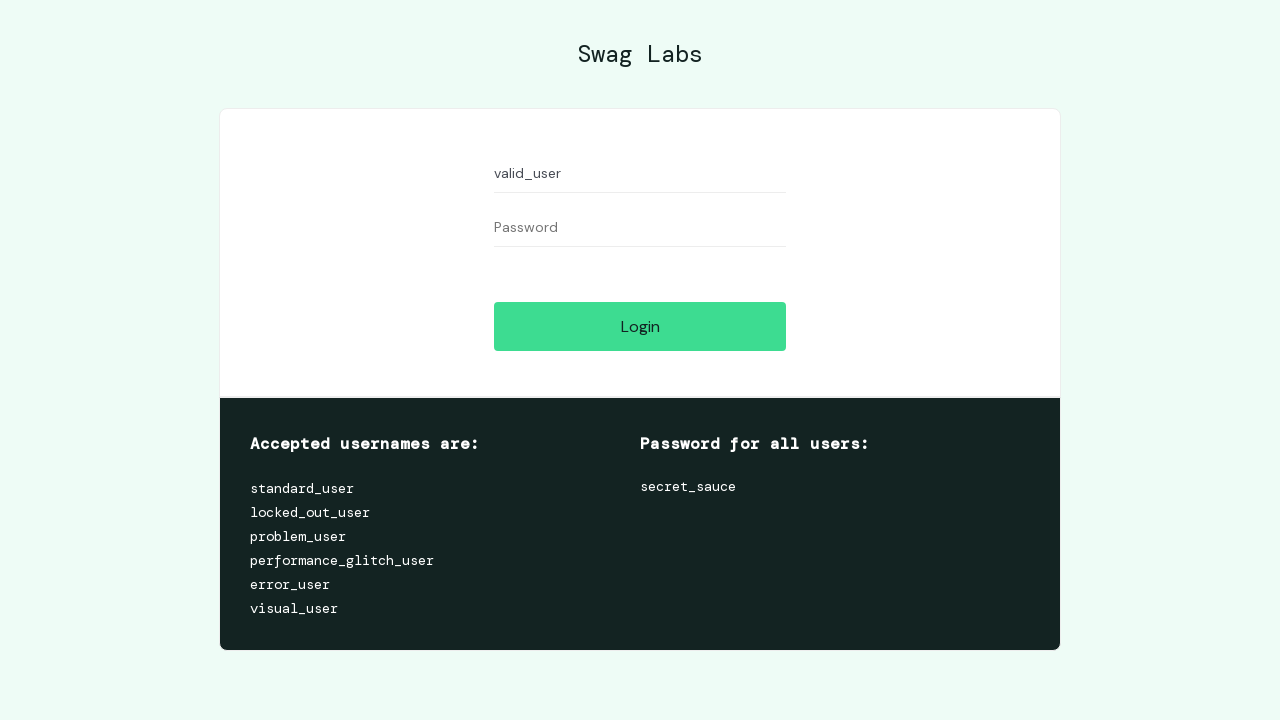

Clicked login button with empty password at (640, 326) on #login-button
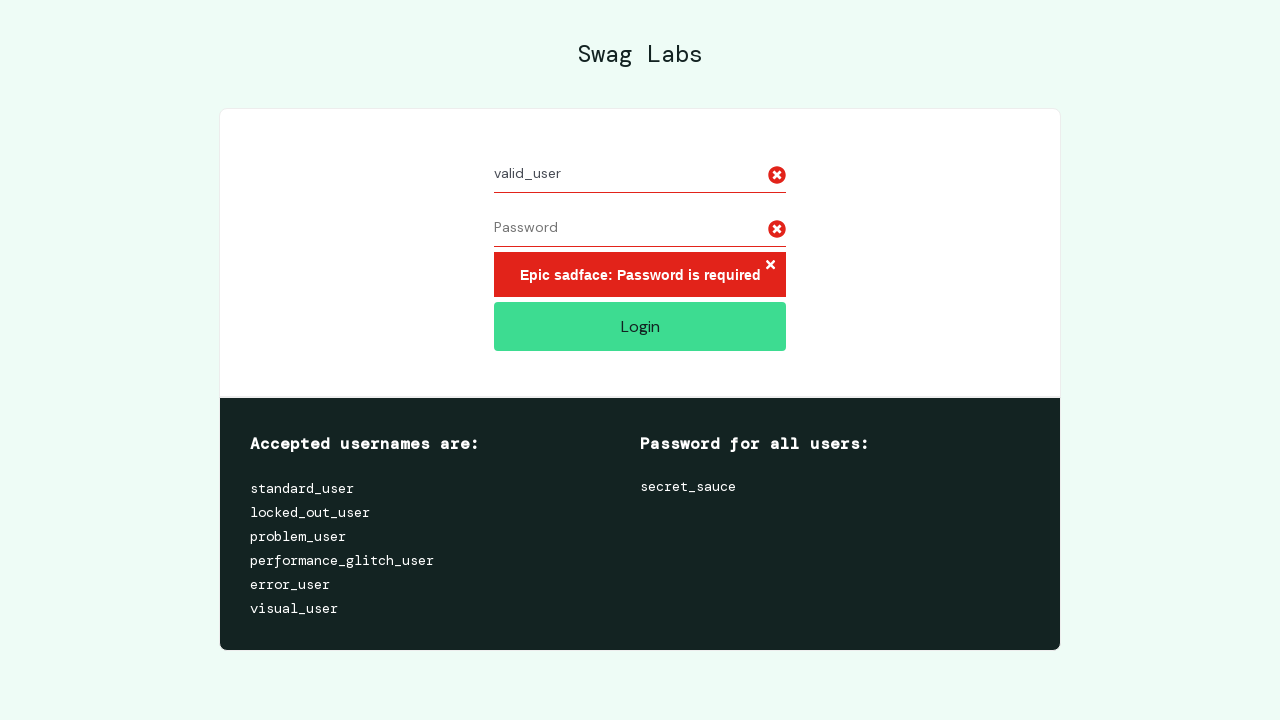

Verified error message 'Password is required' displayed
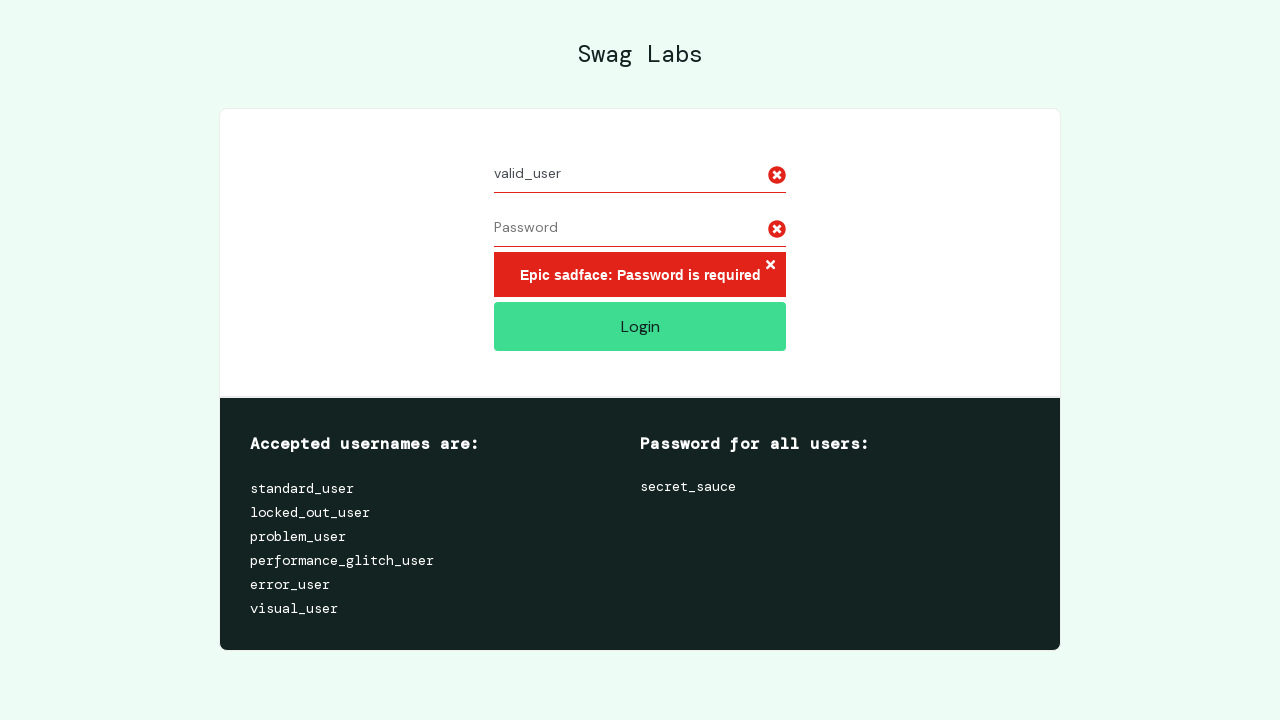

Reloaded page after empty password test
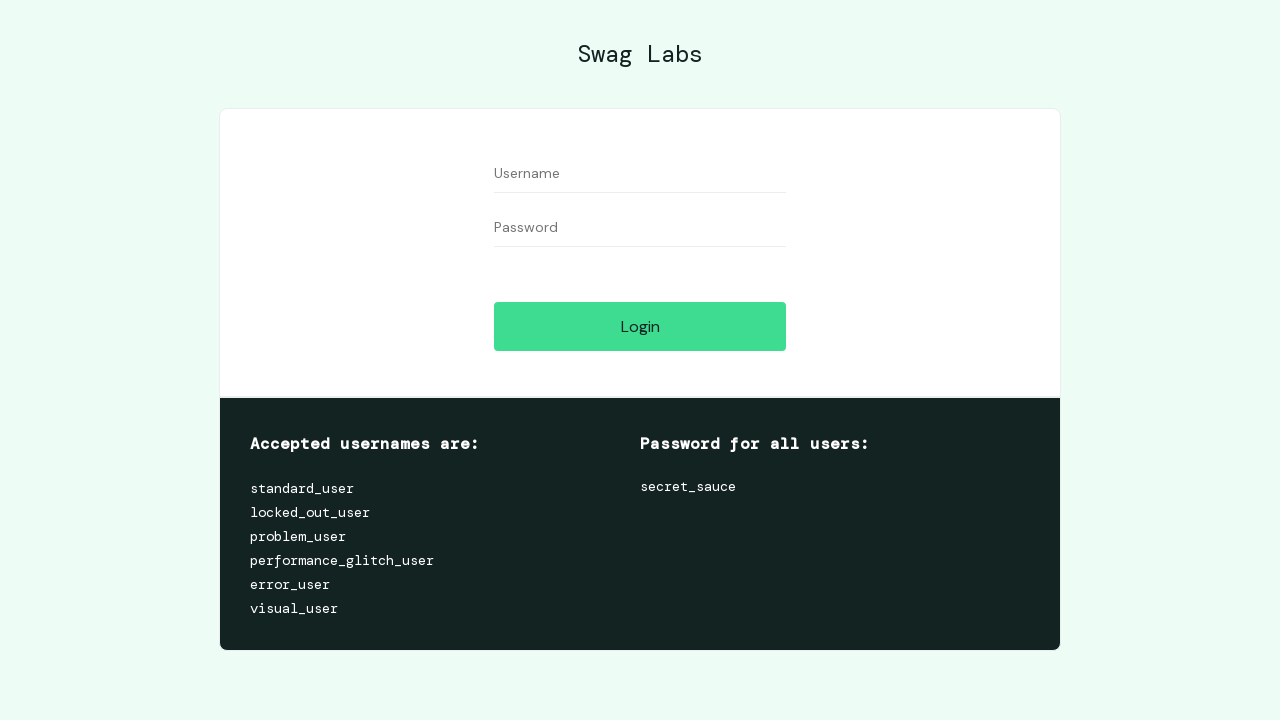

Filled username field with 'valid_user' on #user-name
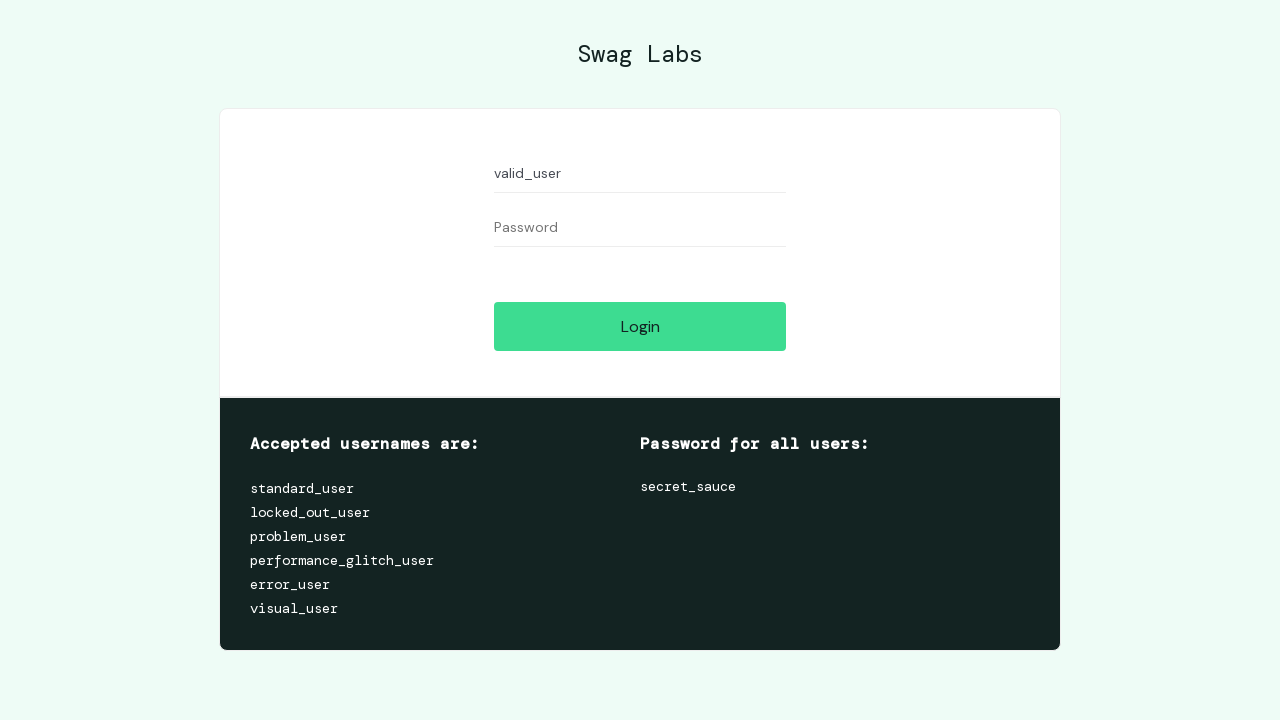

Filled password field with 'invalid_password' on #password
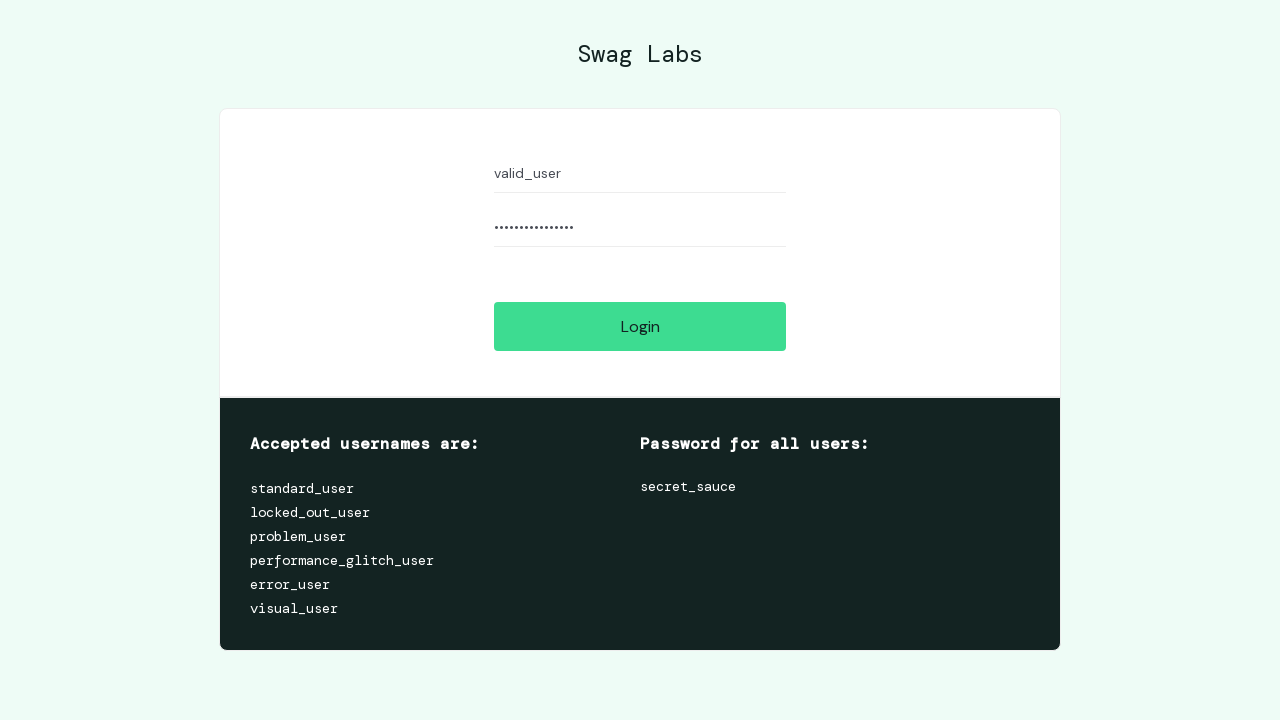

Clicked login button with invalid credentials at (640, 326) on #login-button
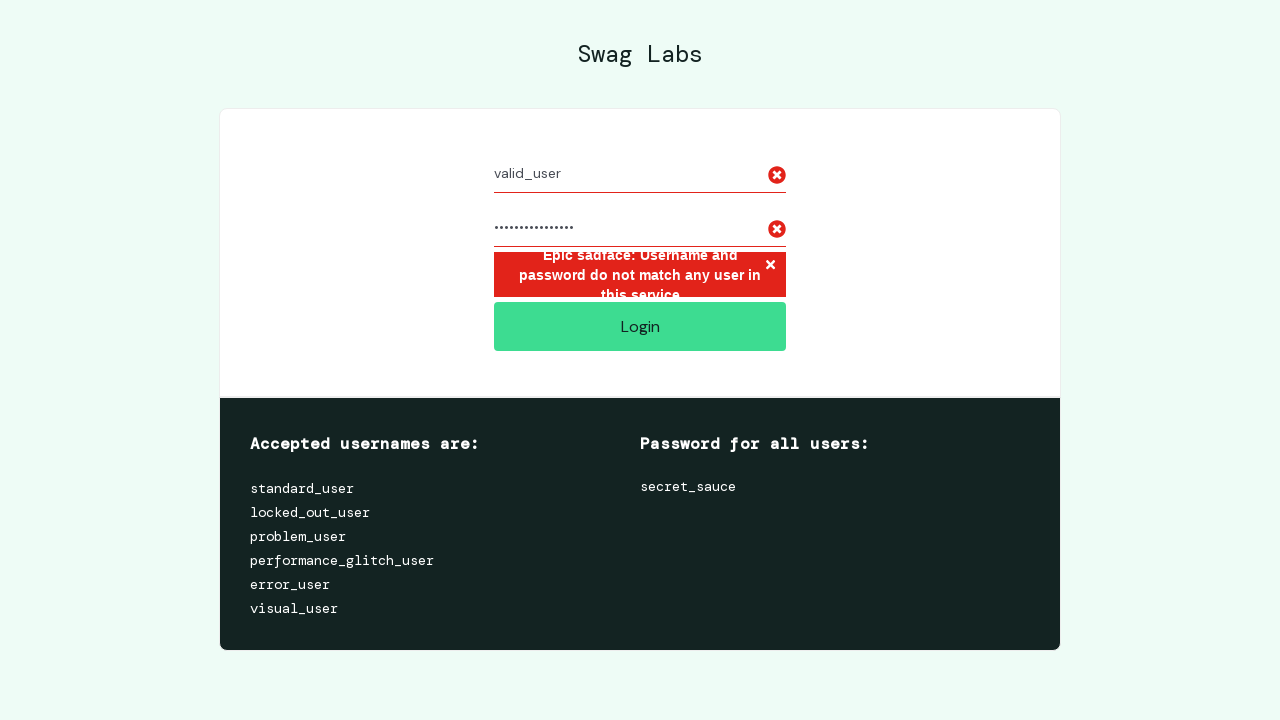

Verified error message for mismatched credentials displayed
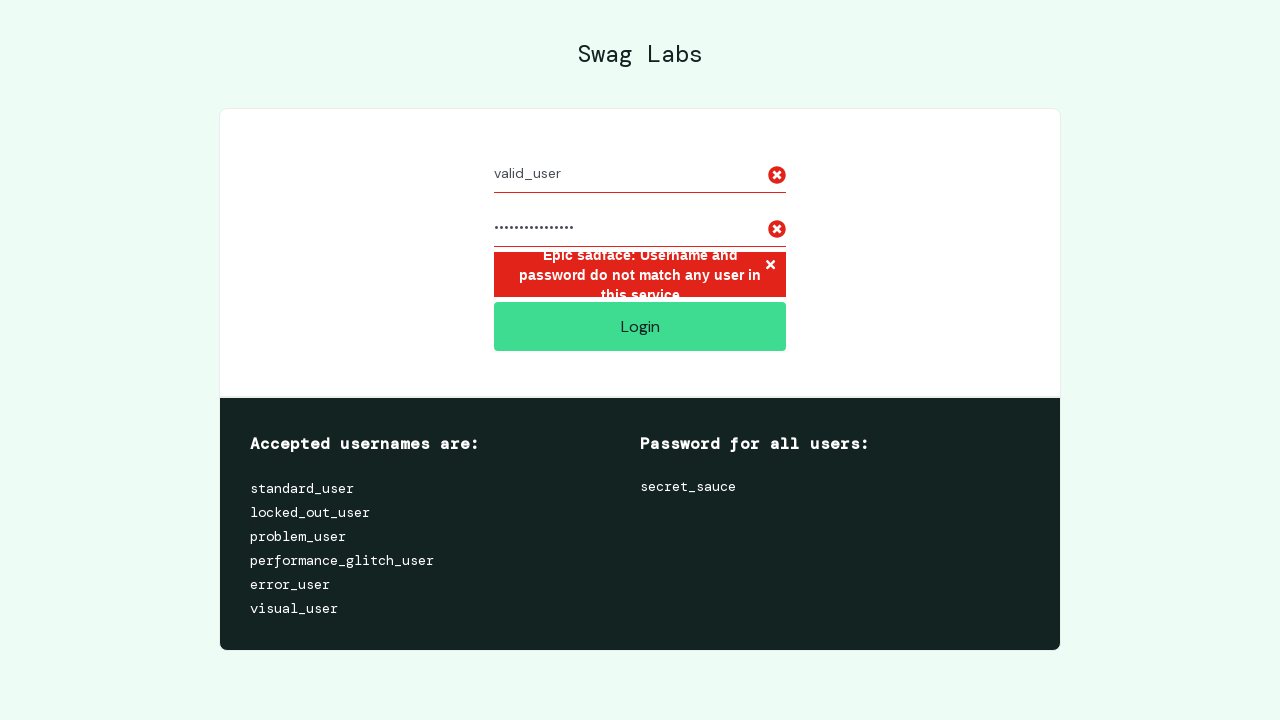

Reloaded page after invalid credentials test
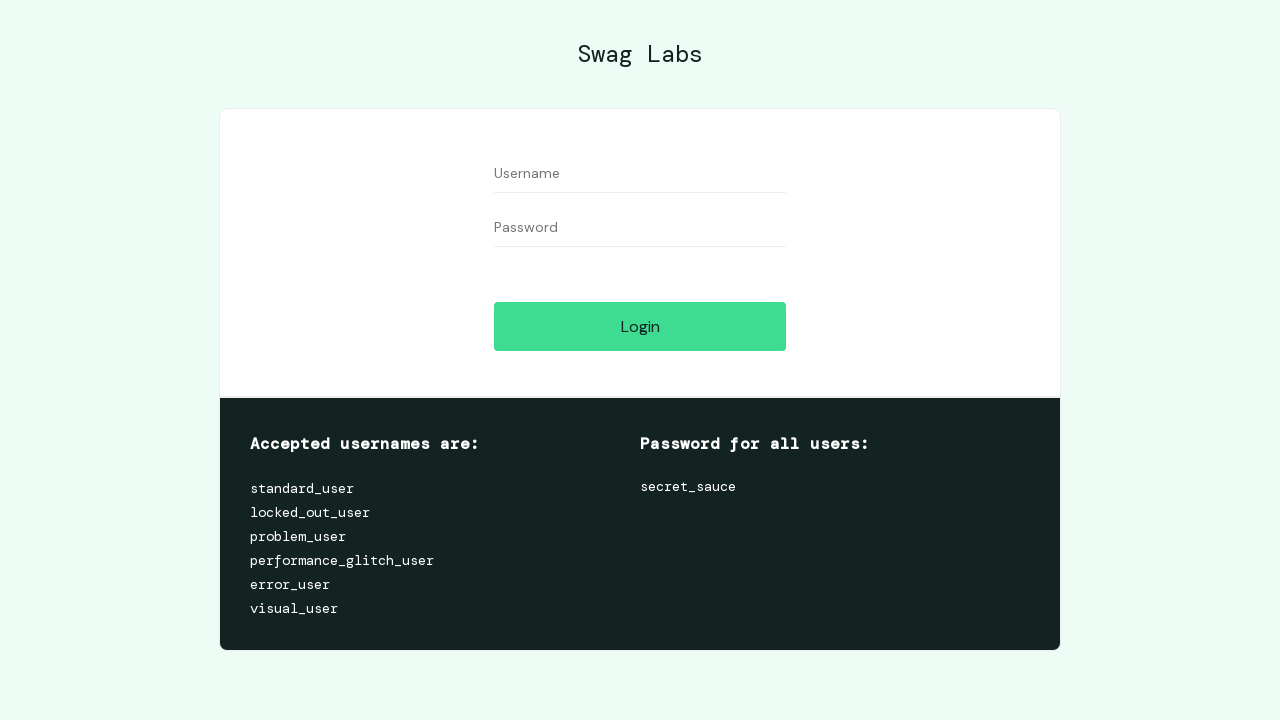

Filled username field with SQL injection attempt "' OR 1=1 --" on #user-name
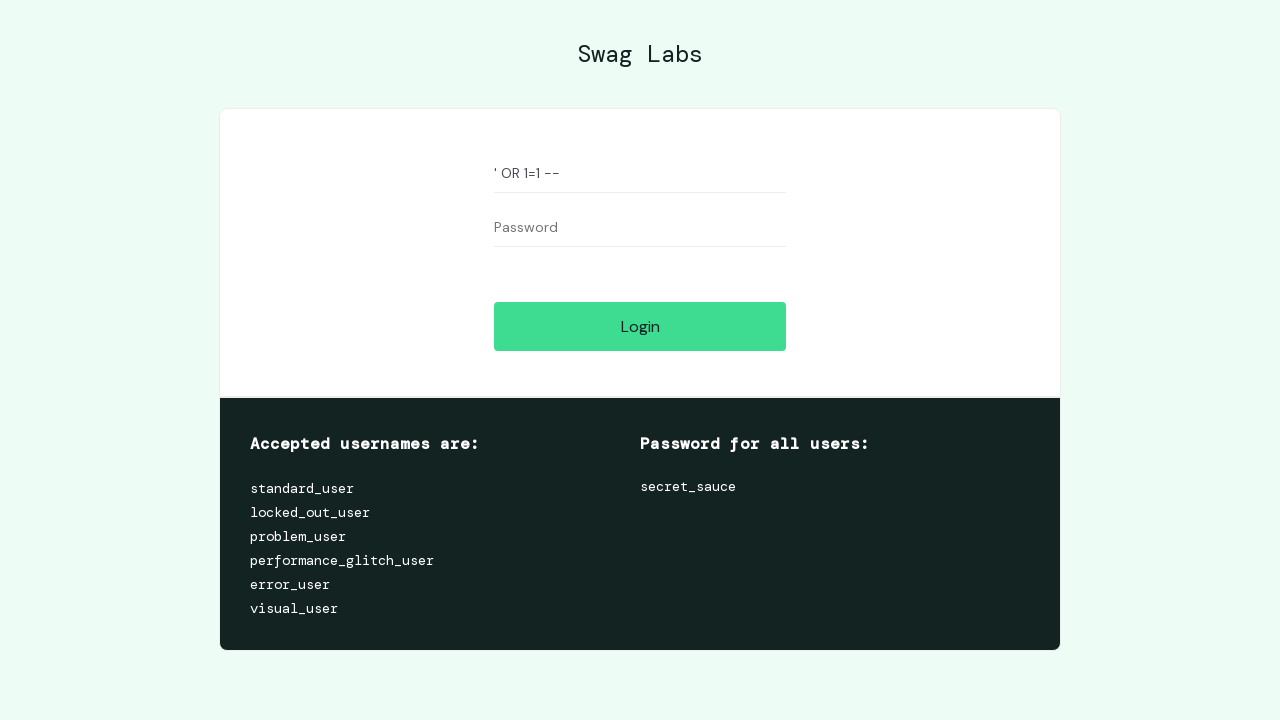

Filled password field with 'any_password' on #password
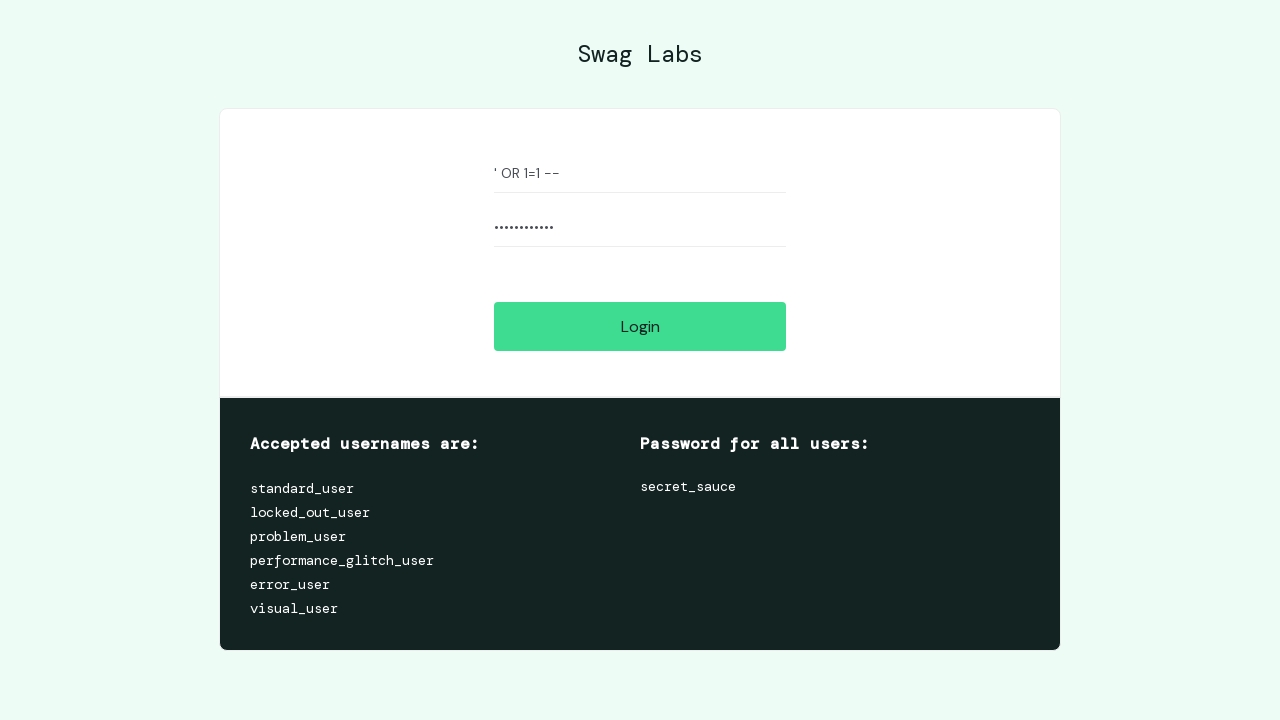

Clicked login button with SQL injection attempt at (640, 326) on #login-button
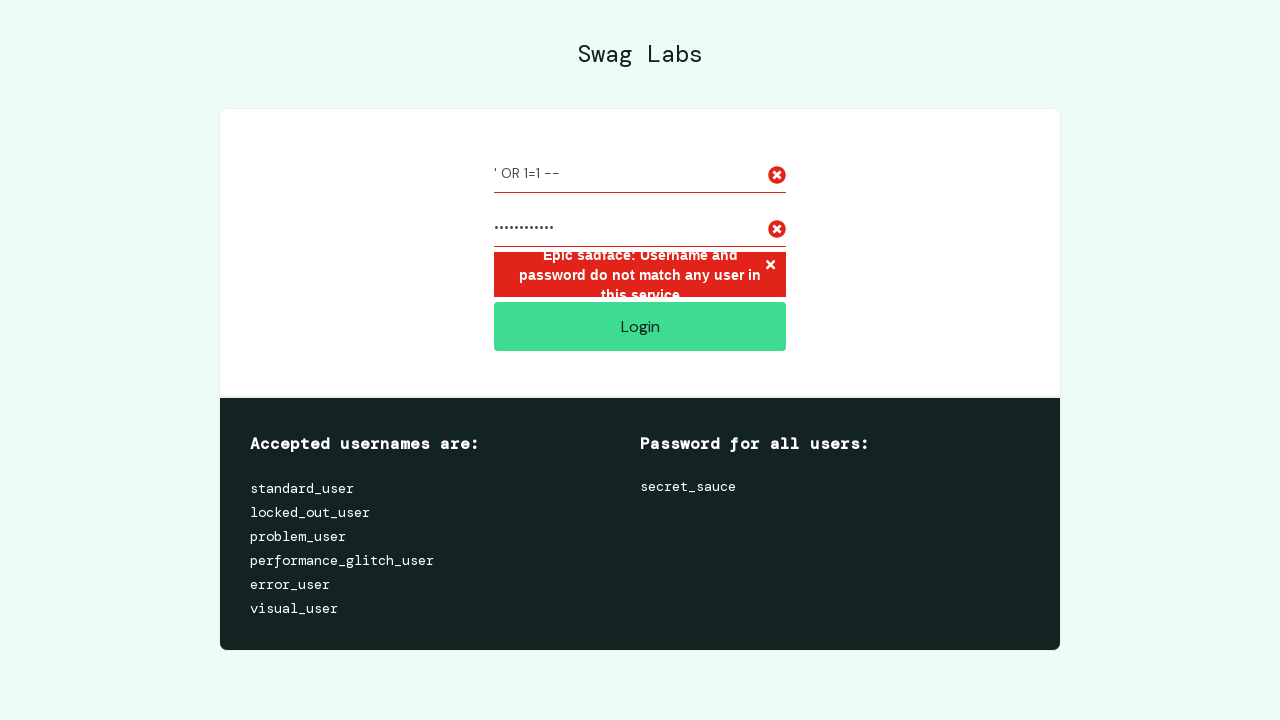

Verified SQL injection was properly rejected with error message
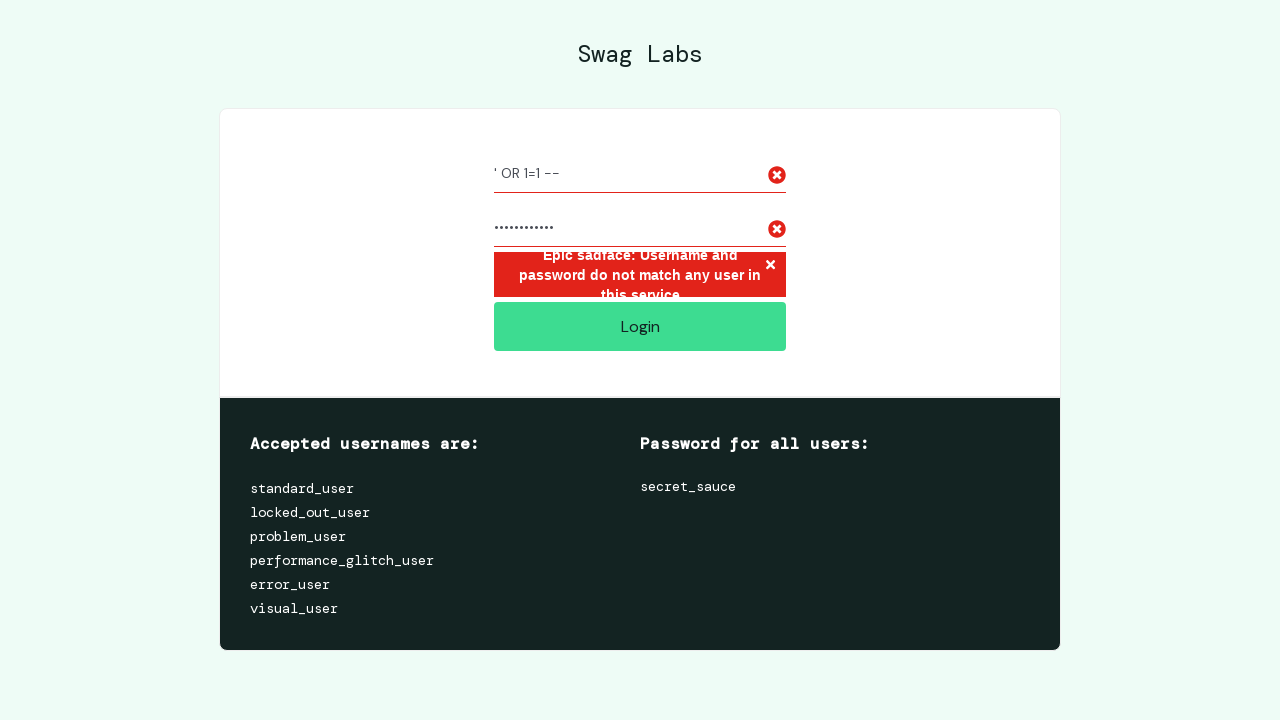

Reloaded page after SQL injection test
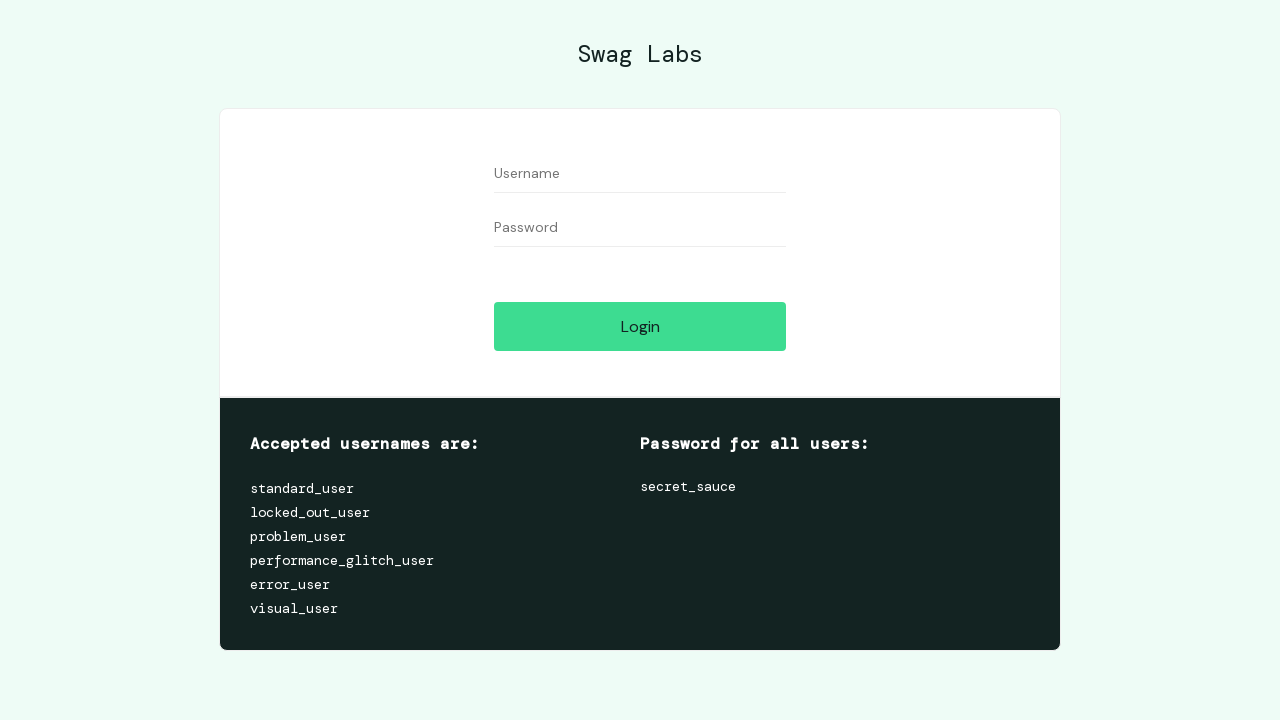

Filled username field with 256 'a' characters (exceeds max length) on #user-name
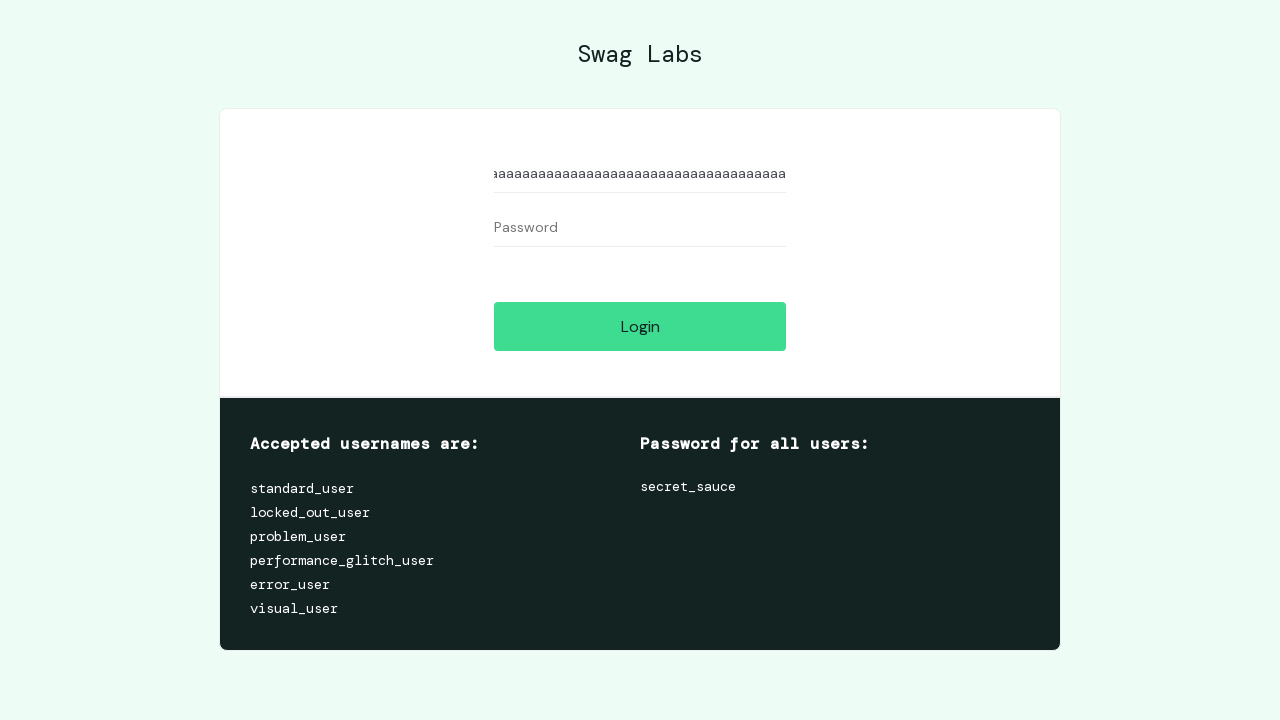

Filled password field with 'password' on #password
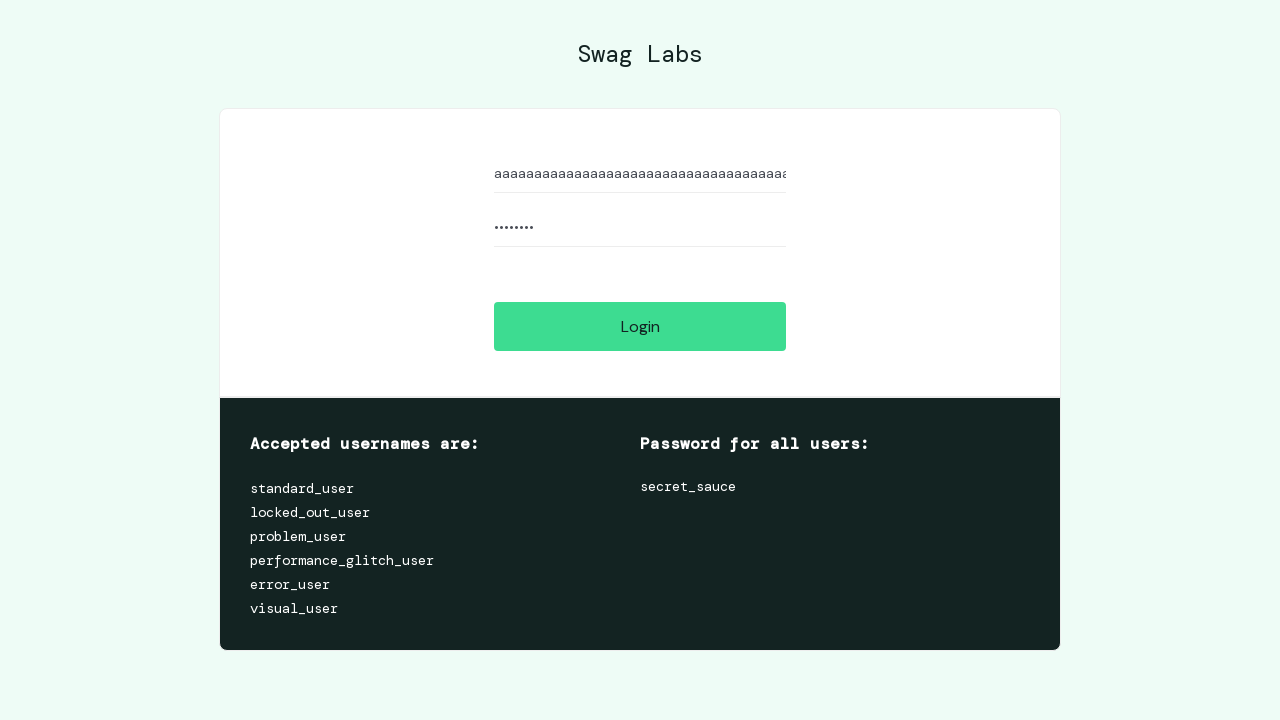

Clicked login button with overly long username at (640, 326) on #login-button
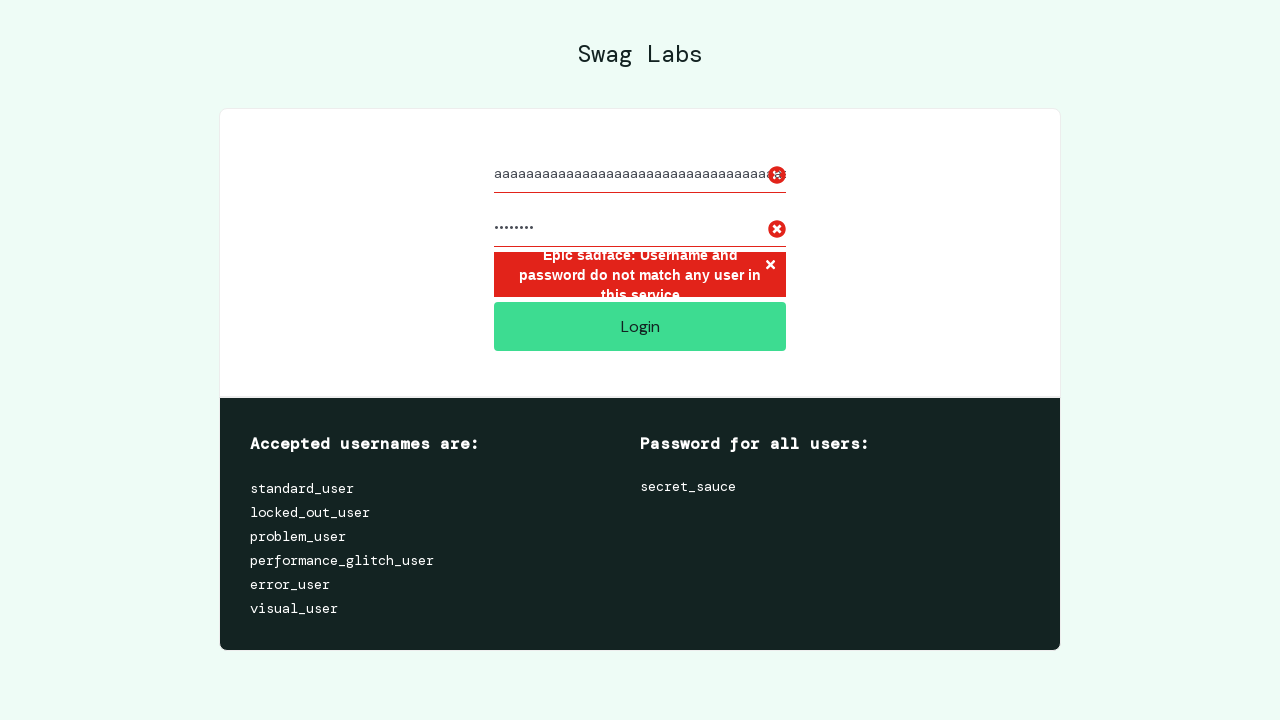

Verified overly long username was properly rejected with error message
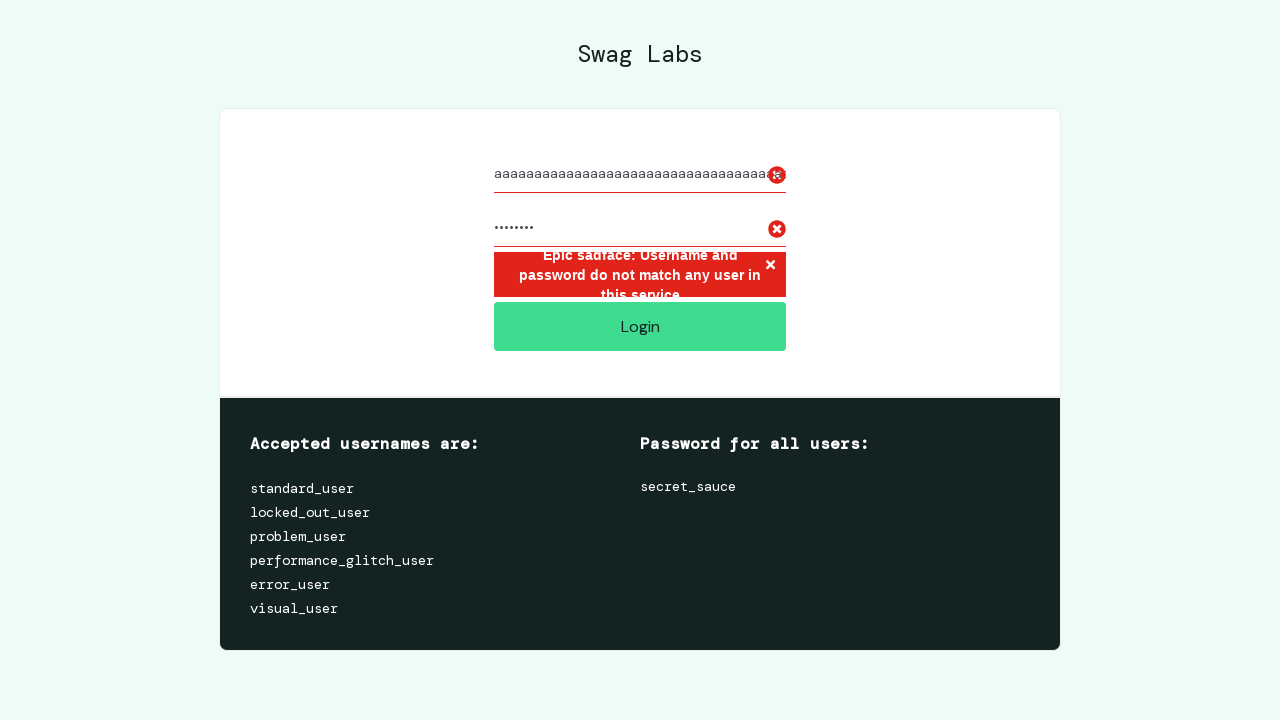

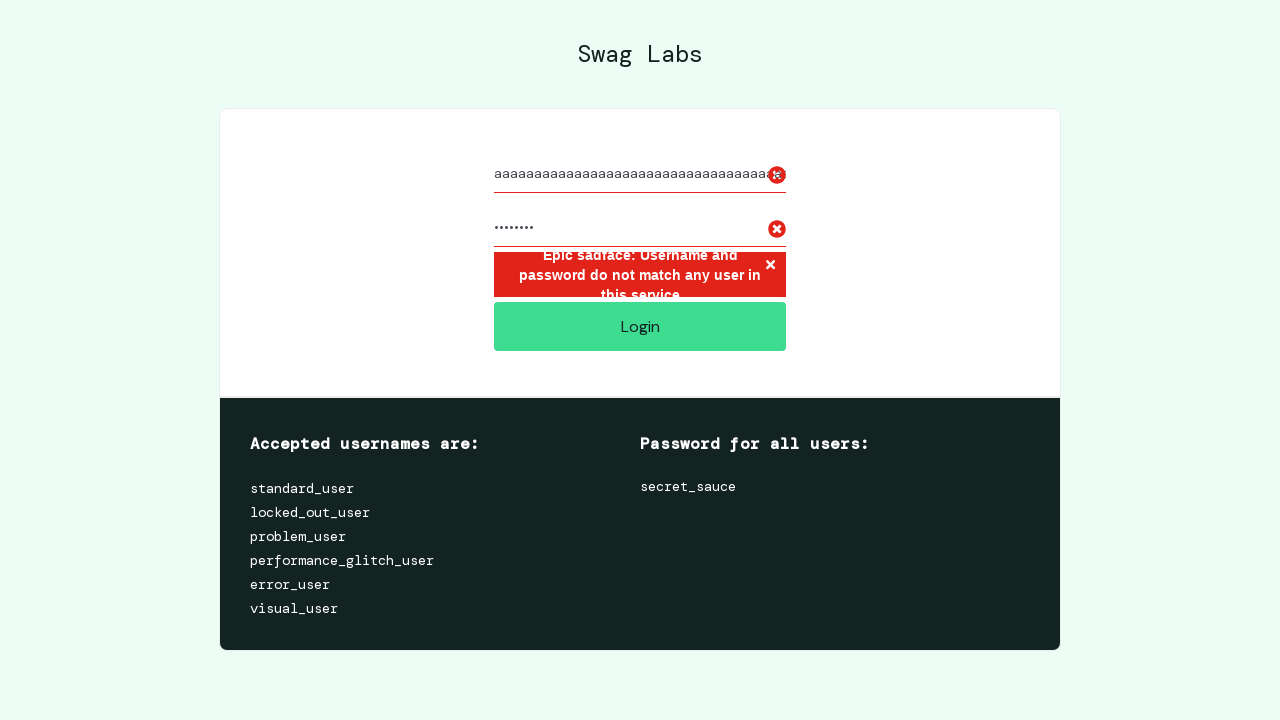